Navigates to Udemy homepage and waits for the page to load completely

Starting URL: https://www.udemy.com/

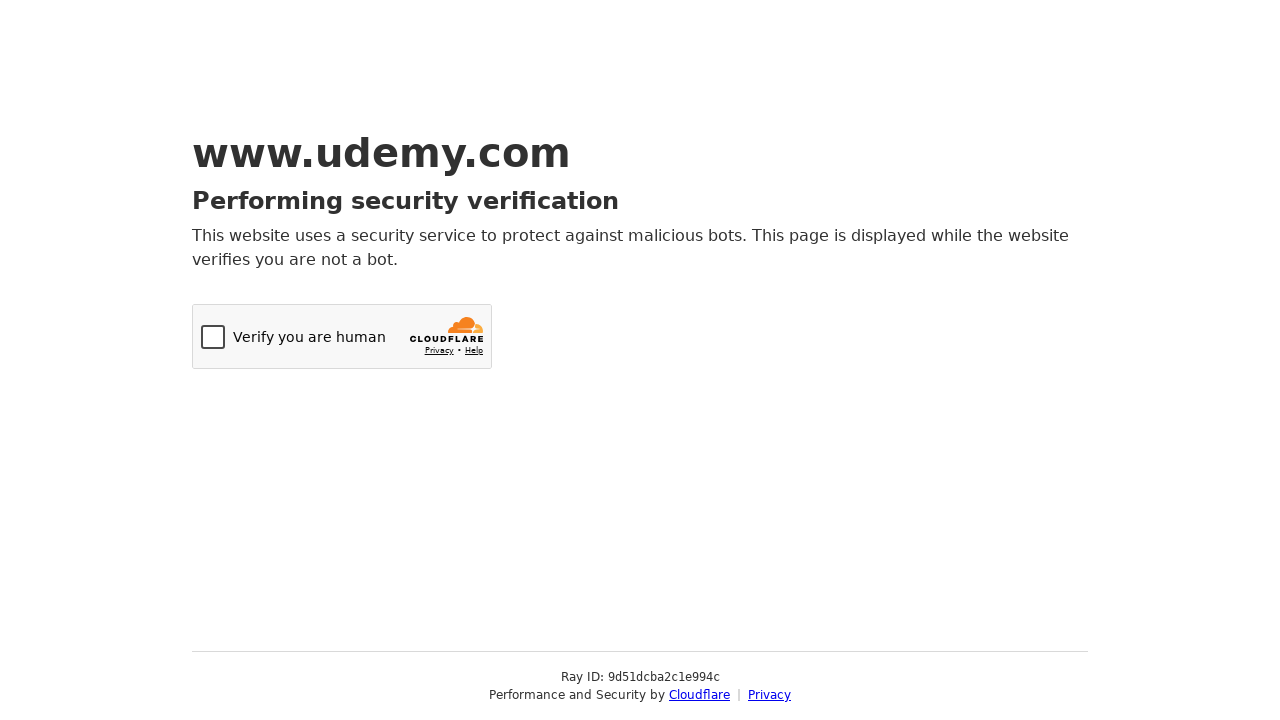

Navigated to Udemy homepage
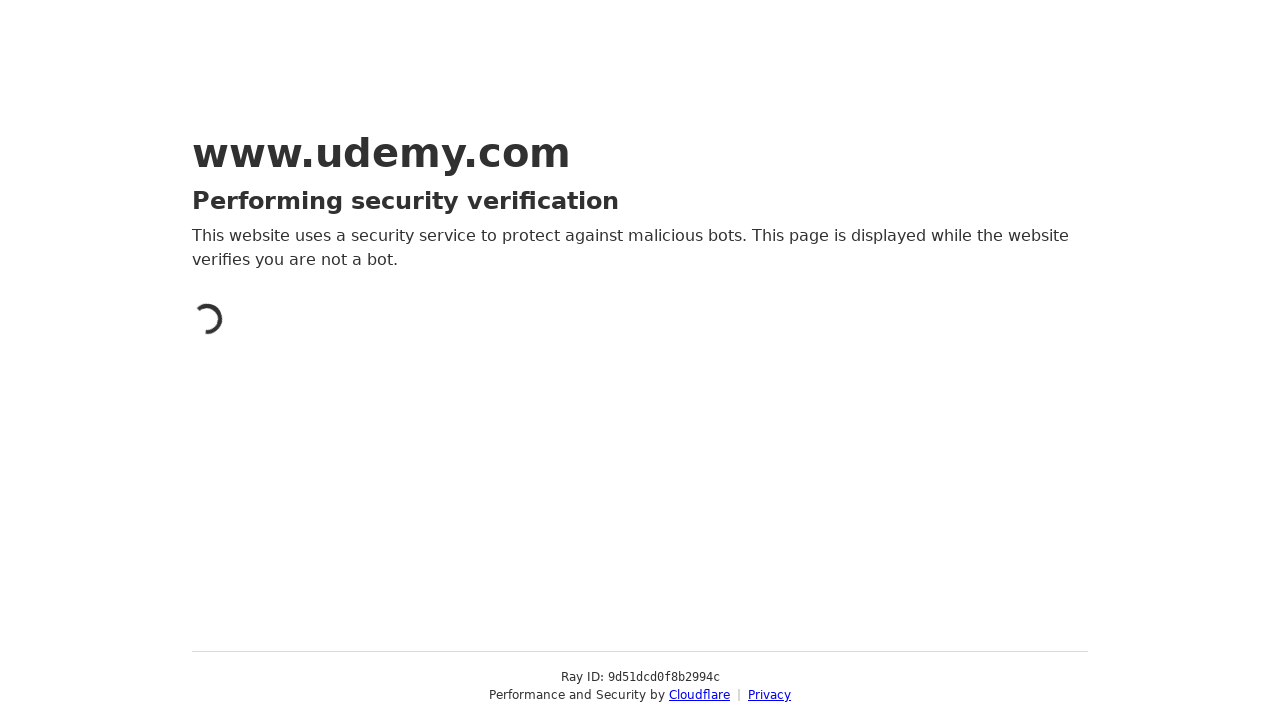

Page reached networkidle load state
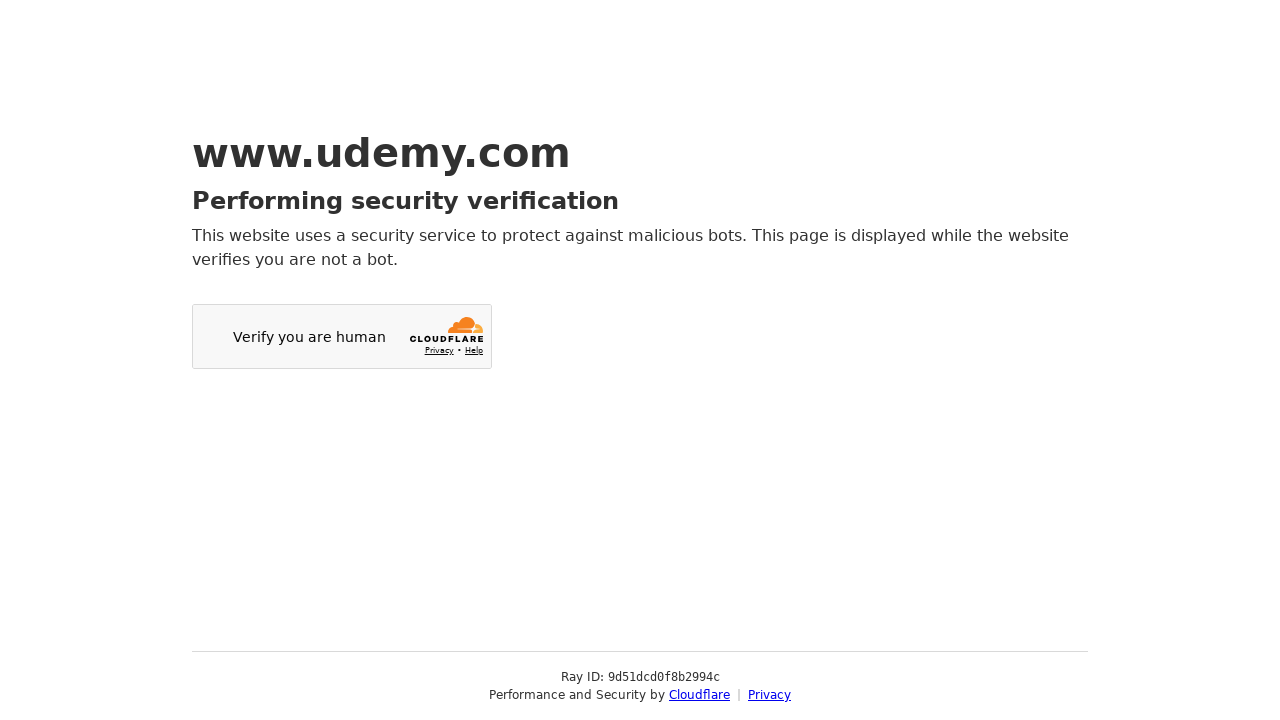

Body element is present, page fully loaded
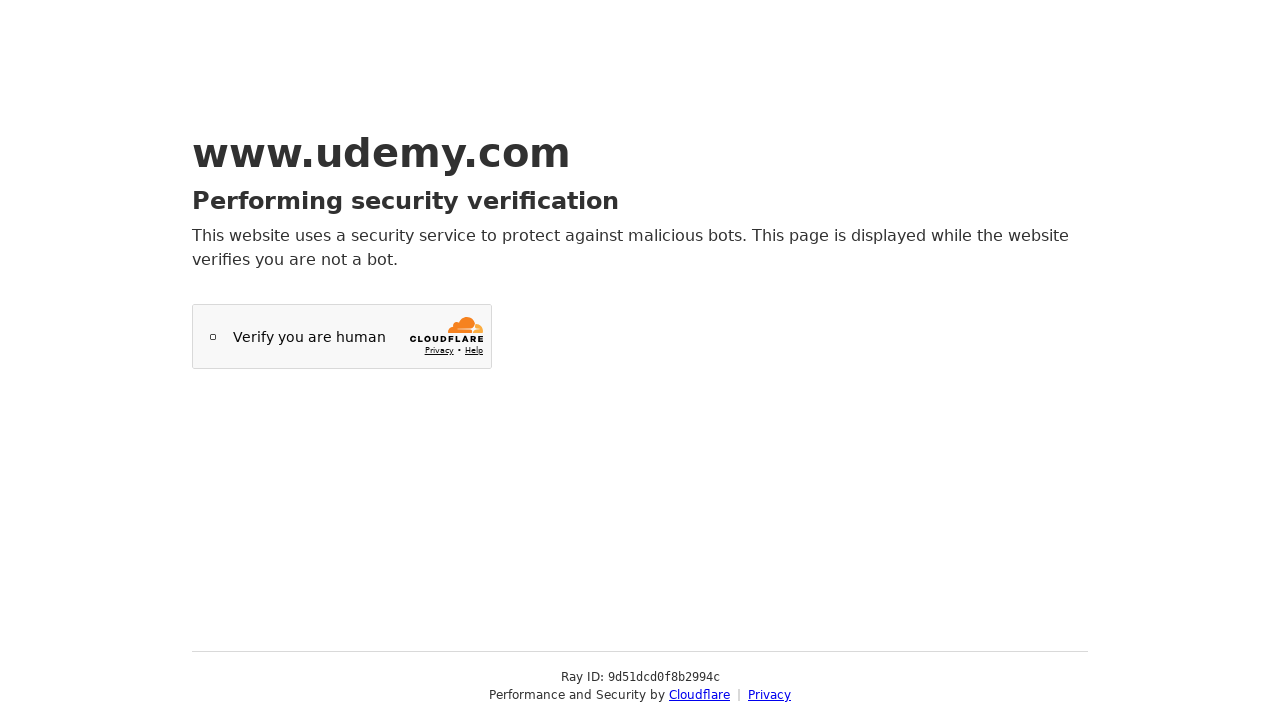

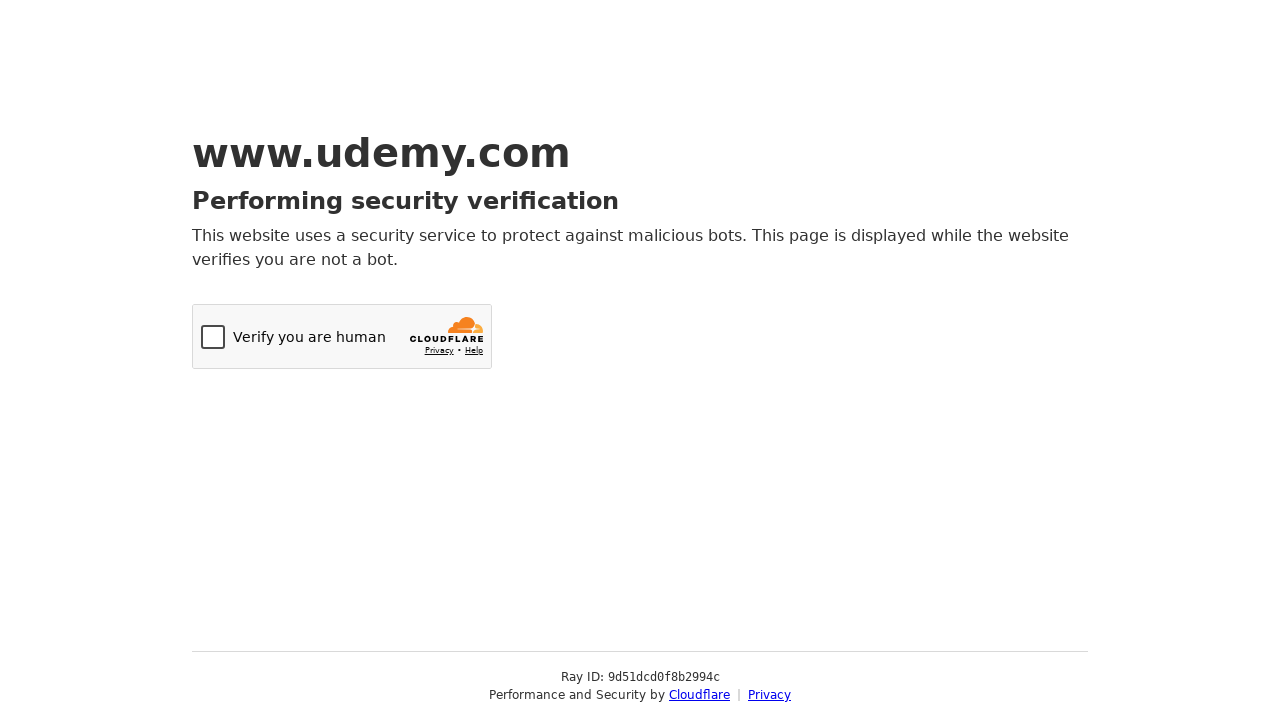